Tests dropdown selection functionality by selecting different days using various methods (visible text and value)

Starting URL: https://syntaxprojects.com/basic-select-dropdown-demo.php

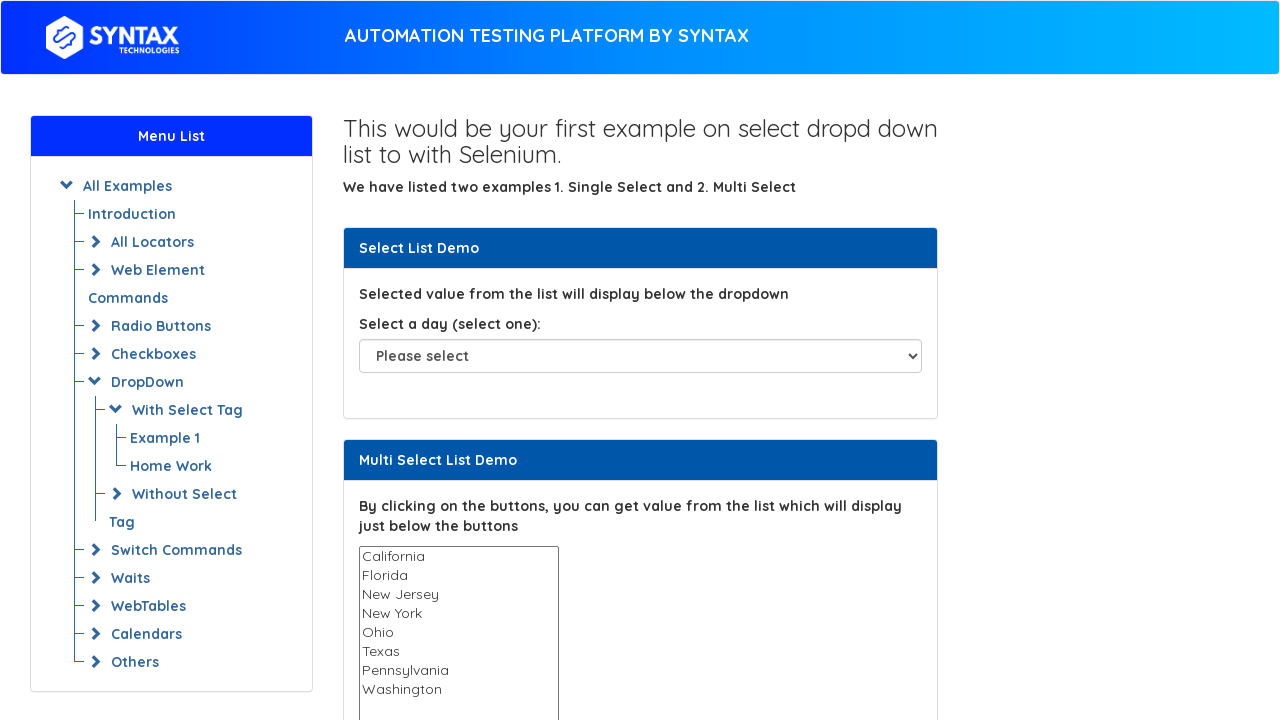

Located the dropdown element with id 'select-demo'
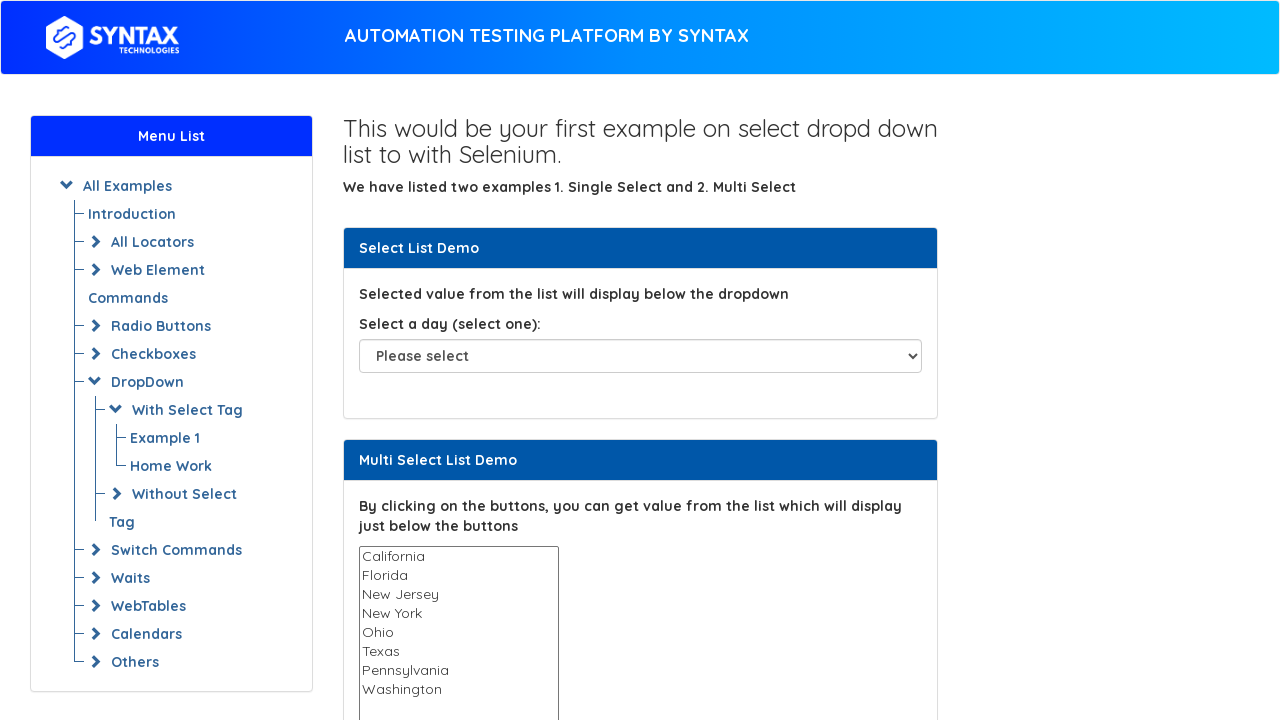

Selected 'Saturday' from dropdown using visible text on xpath=//*[@id='select-demo']
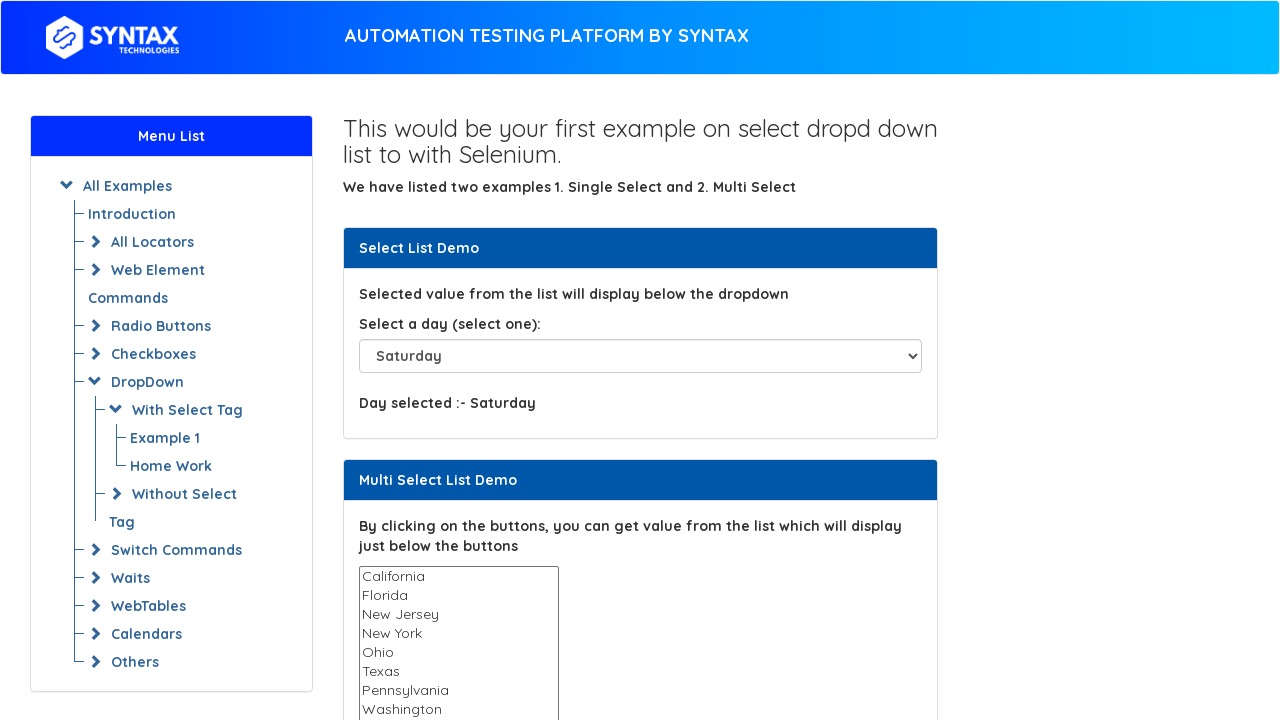

Selected 'Wednesday' from dropdown using value attribute on xpath=//*[@id='select-demo']
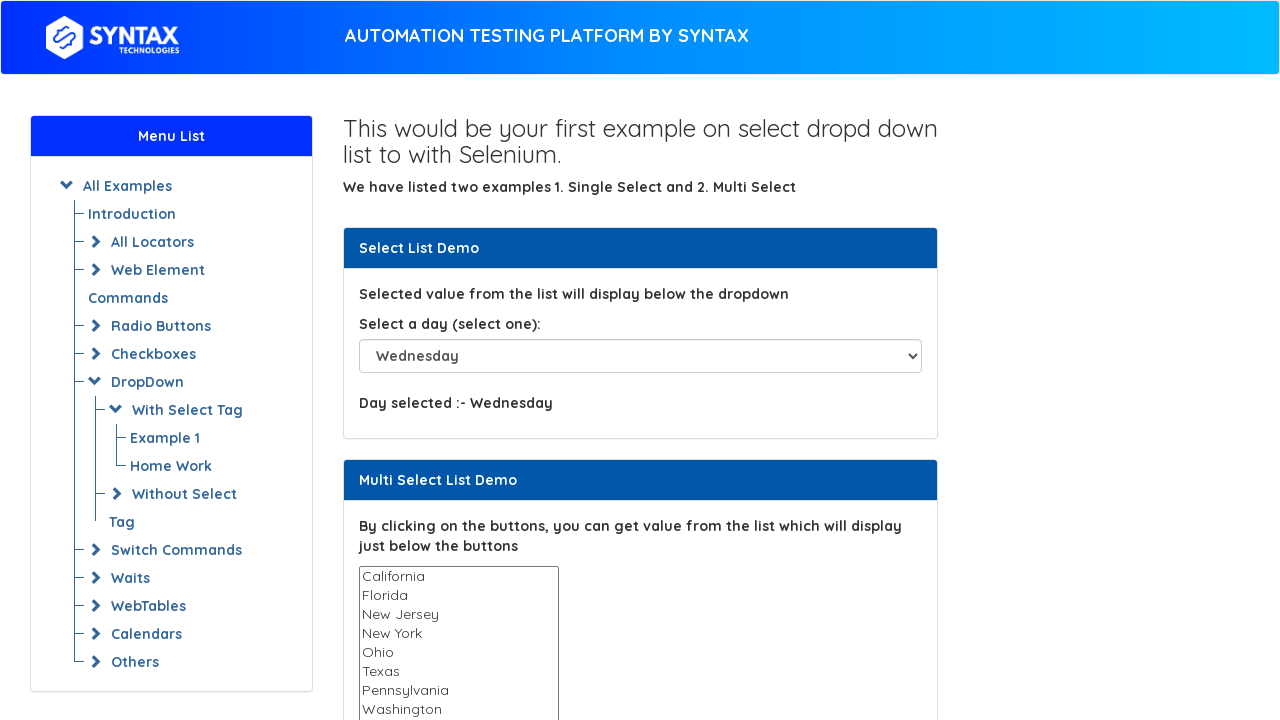

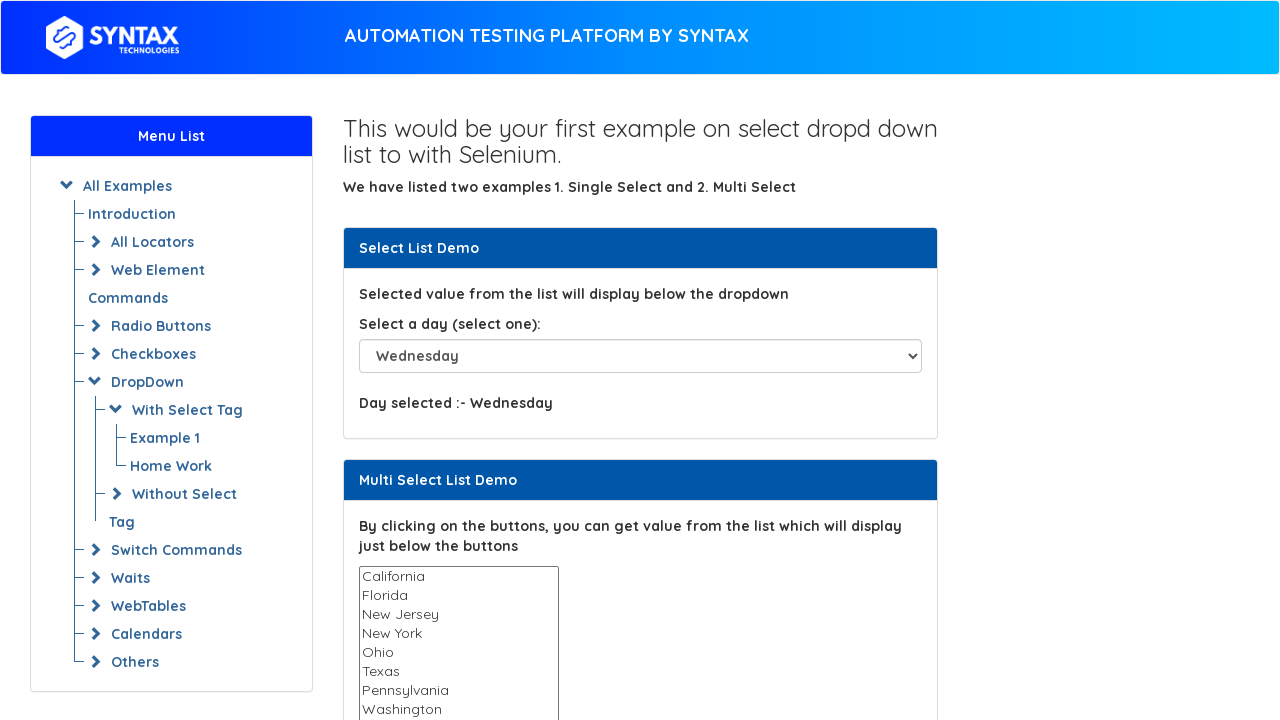